Tests dropdown menu functionality by selecting "Austria" from the country dropdown

Starting URL: https://qa-practice.netlify.app/dropdowns

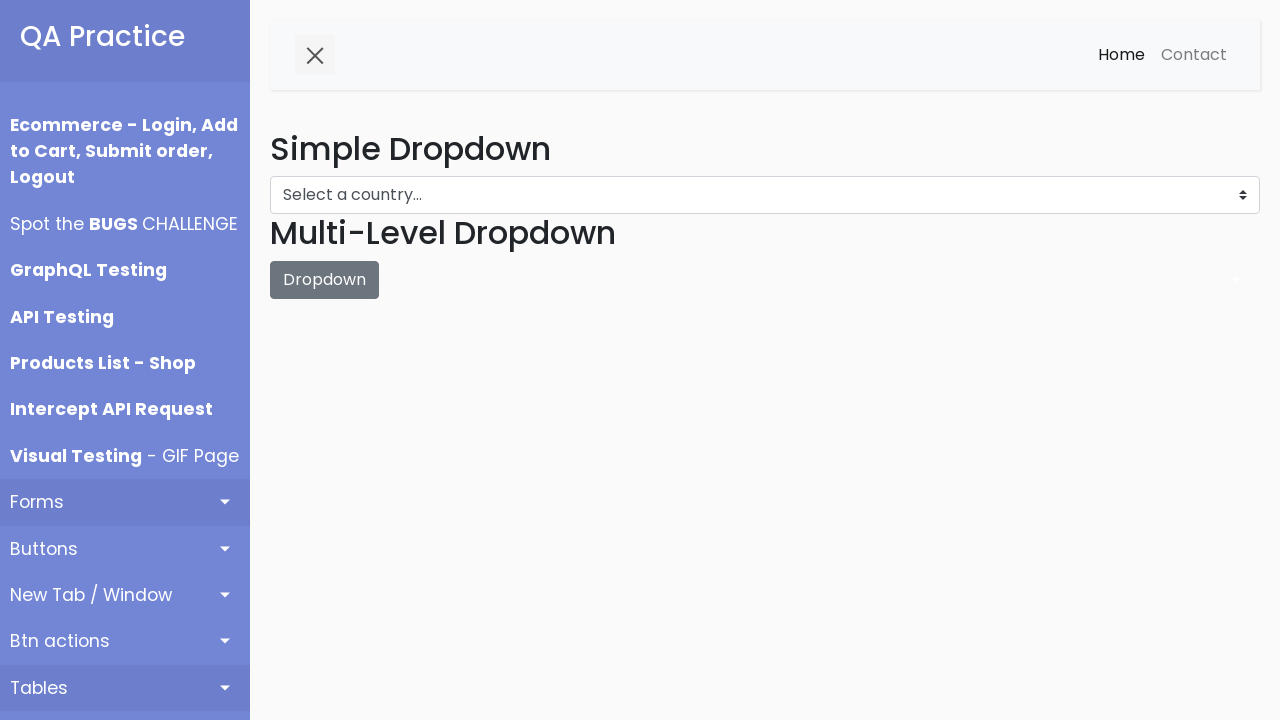

Navigated to dropdown menu test page
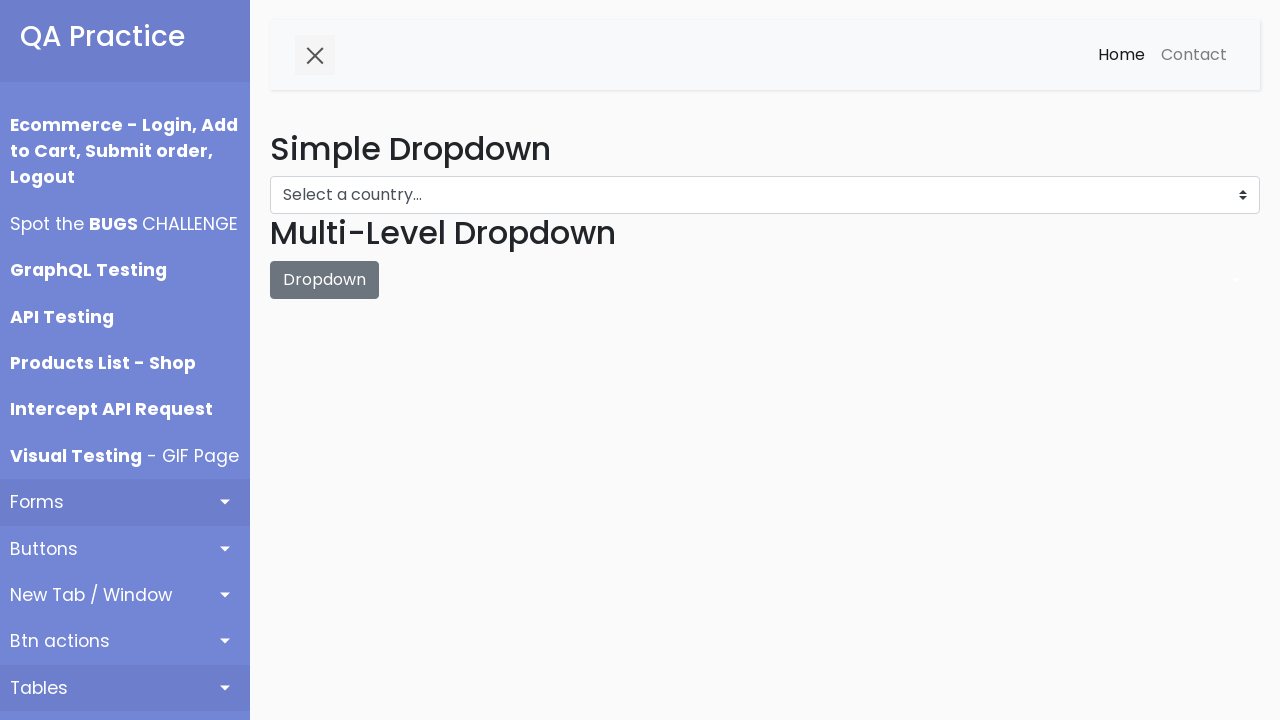

Selected 'Austria' from the country dropdown menu on #dropdown-menu
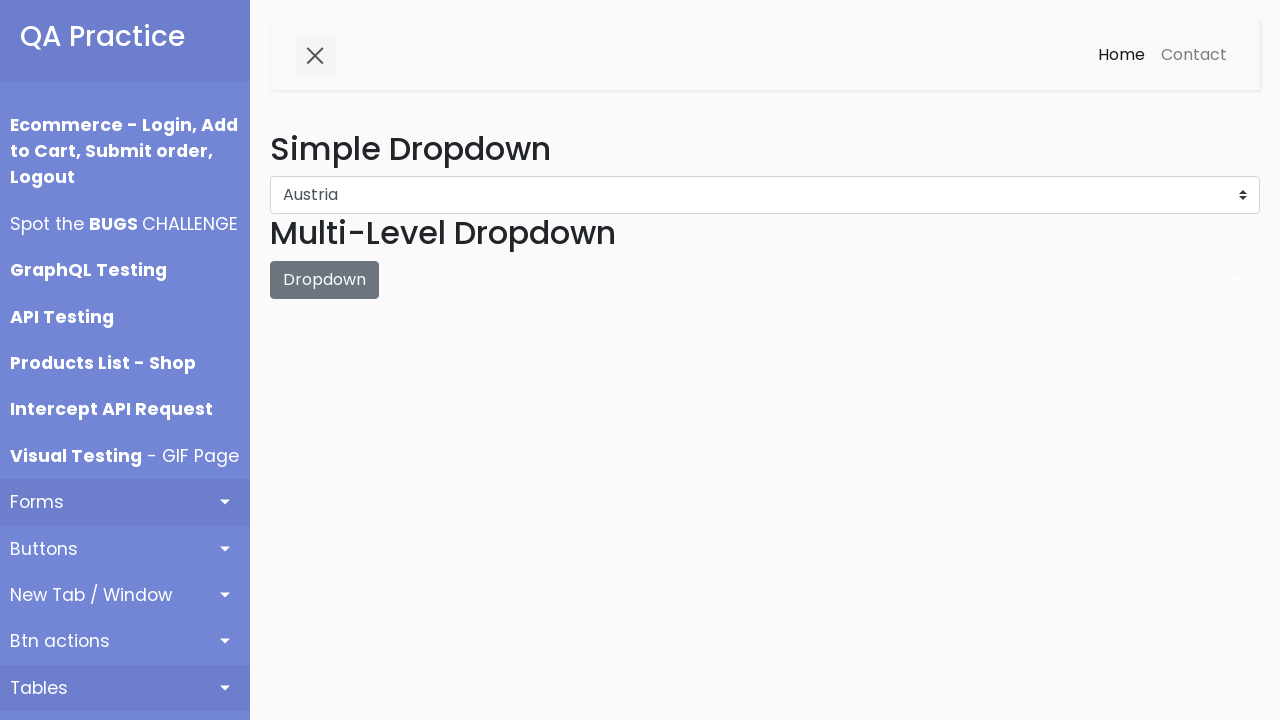

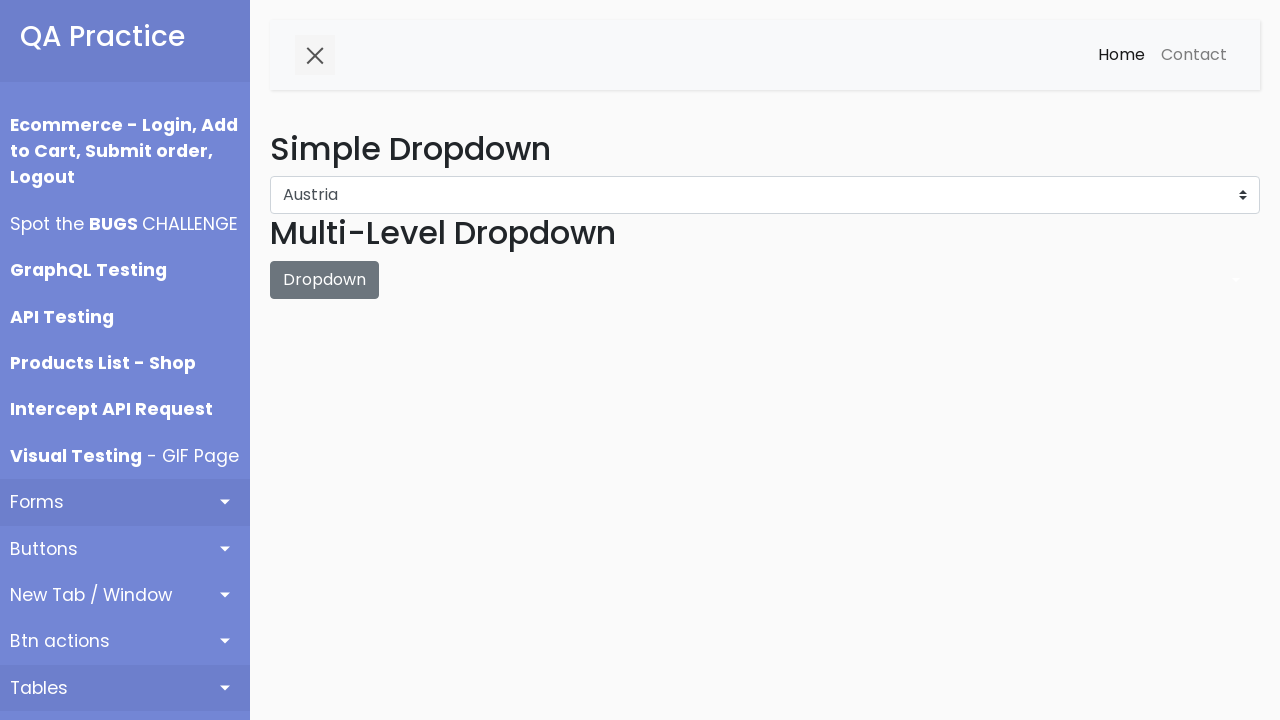